Tests an e-commerce grocery shopping flow by searching for products, adding Cashews to cart, and proceeding through checkout to place an order

Starting URL: https://rahulshettyacademy.com/seleniumPractise/#/

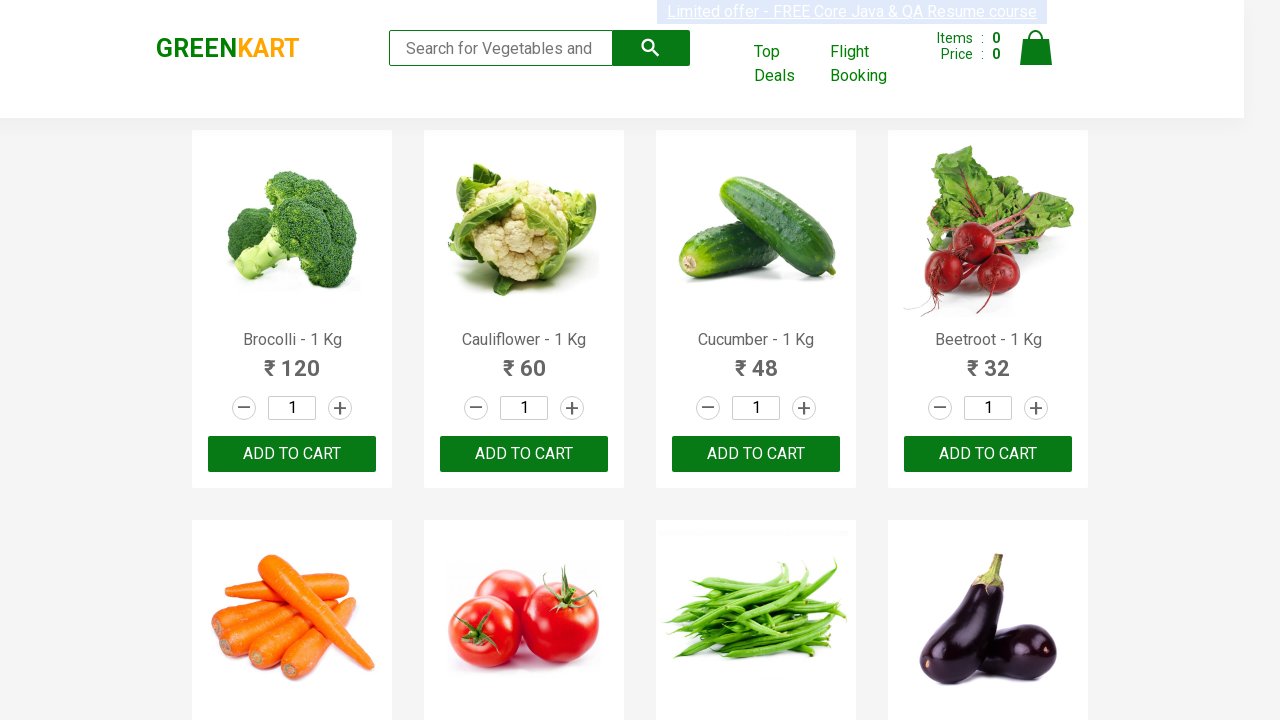

Filled search box with 'ca' to search for products on .search-keyword
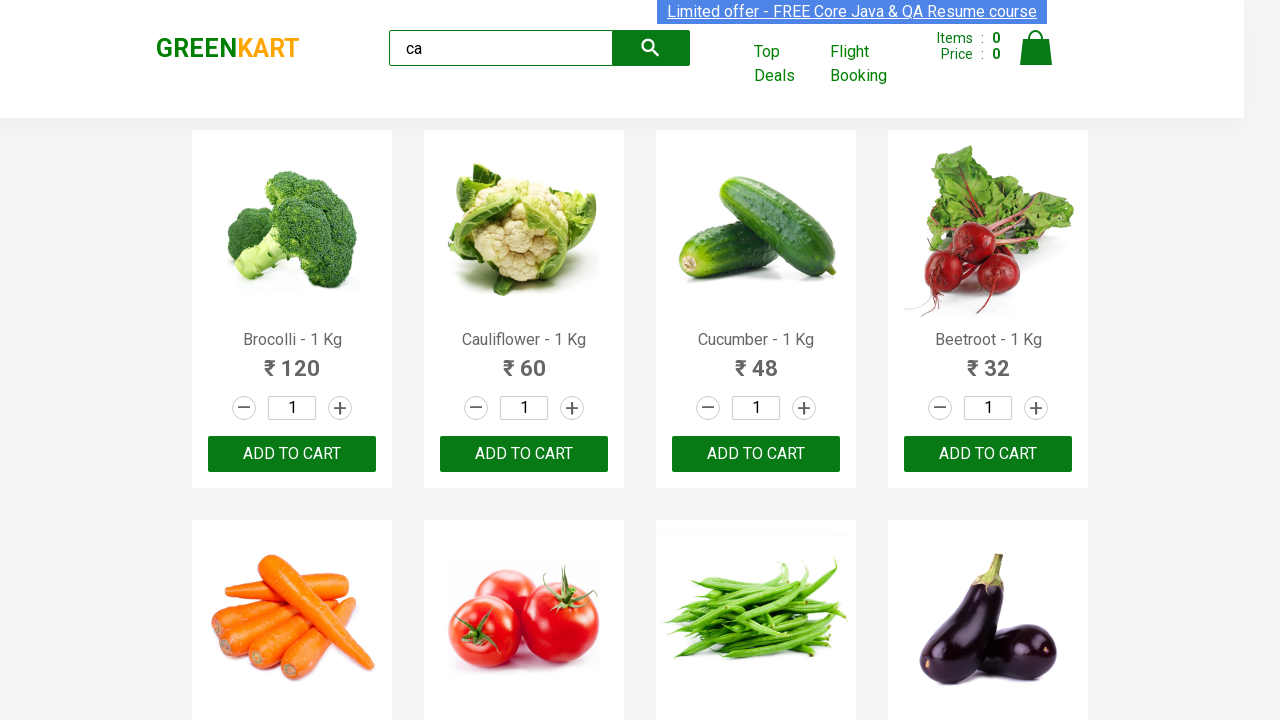

Waited for search results to load
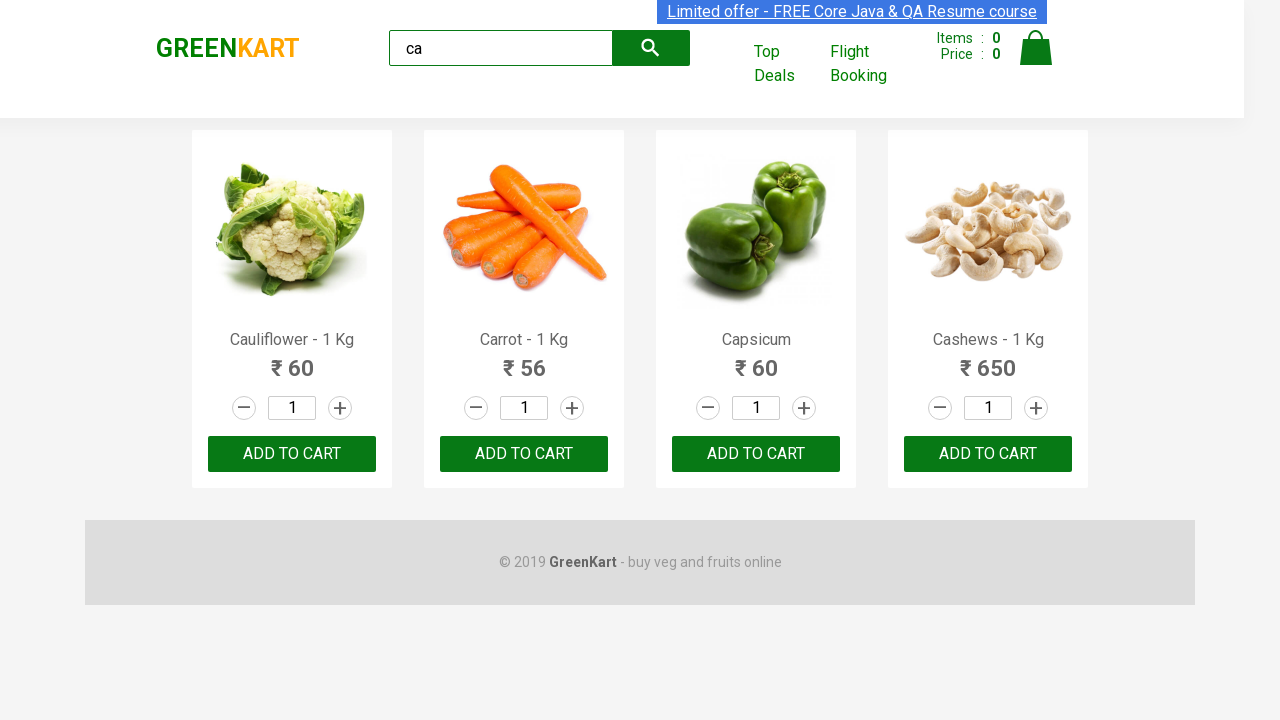

Retrieved all product elements from search results
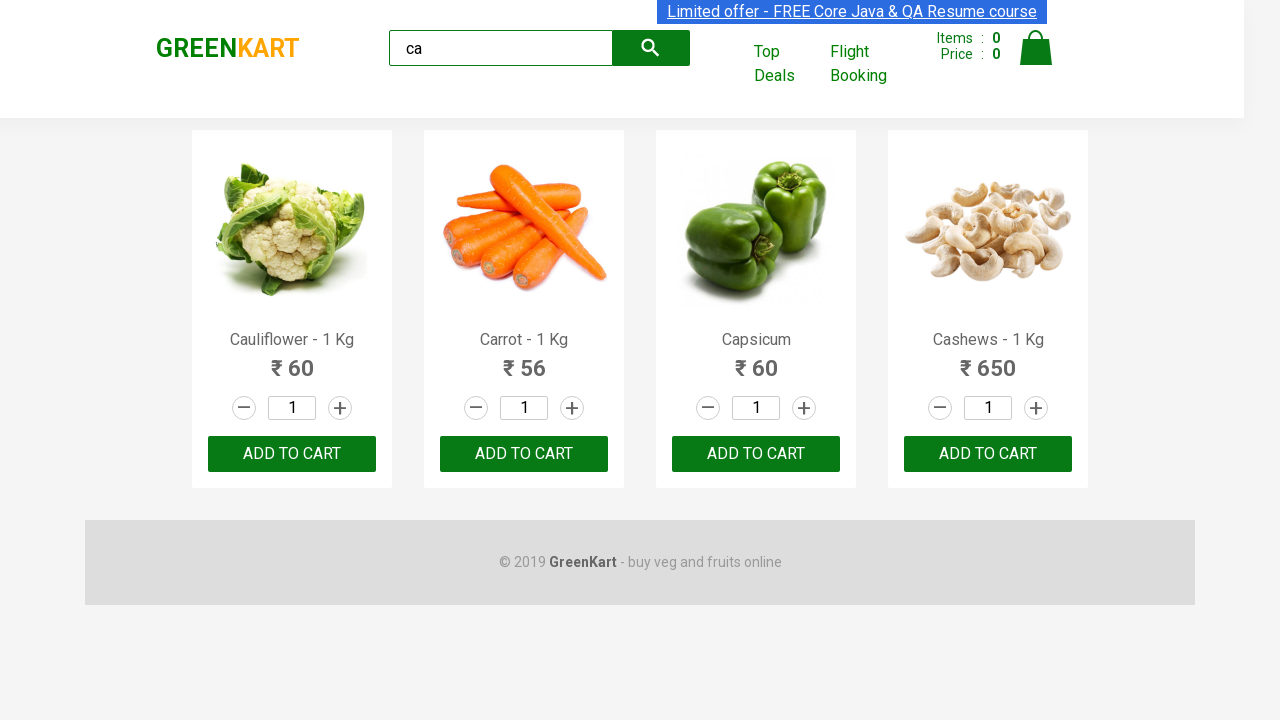

Retrieved product name: Cauliflower - 1 Kg
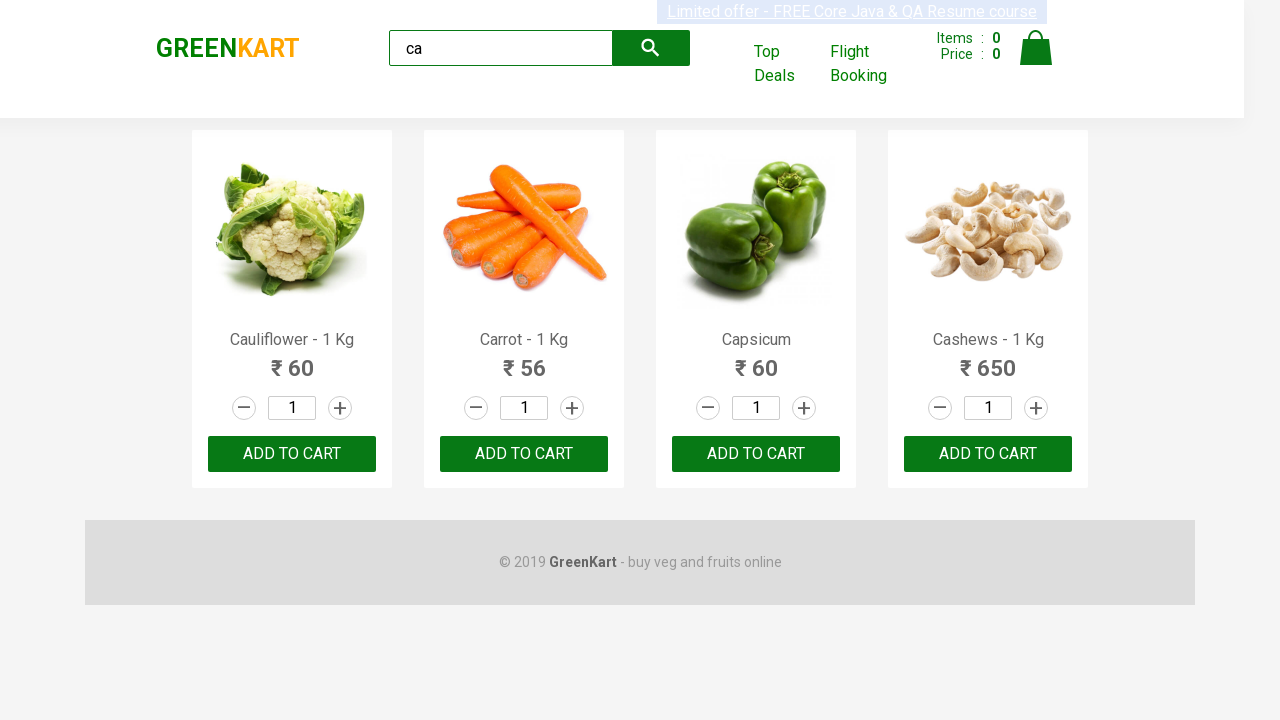

Retrieved product name: Carrot - 1 Kg
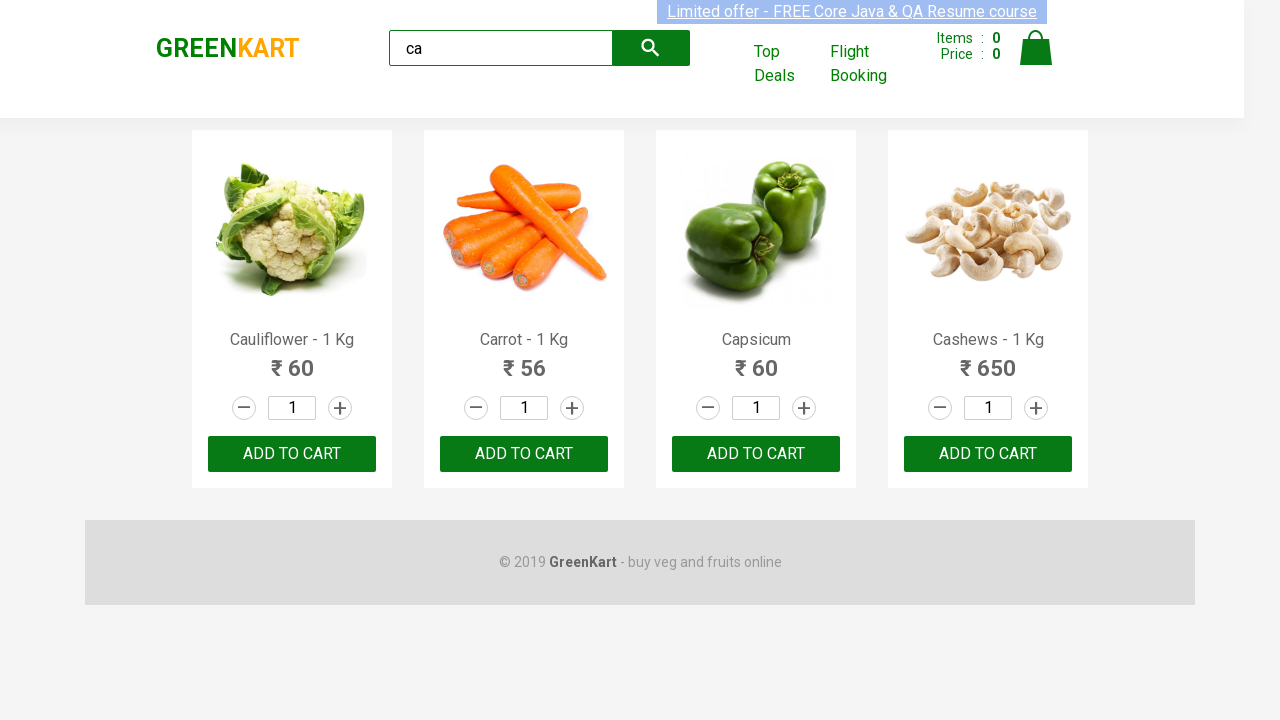

Retrieved product name: Capsicum
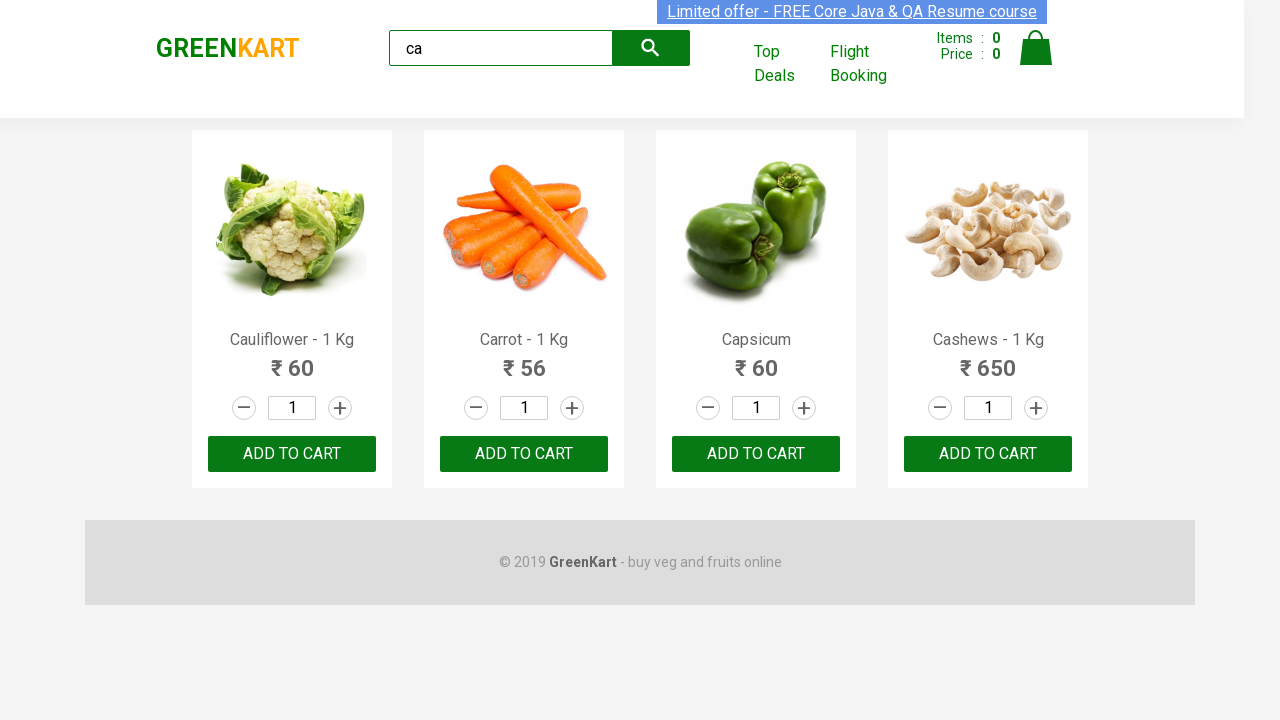

Retrieved product name: Cashews - 1 Kg
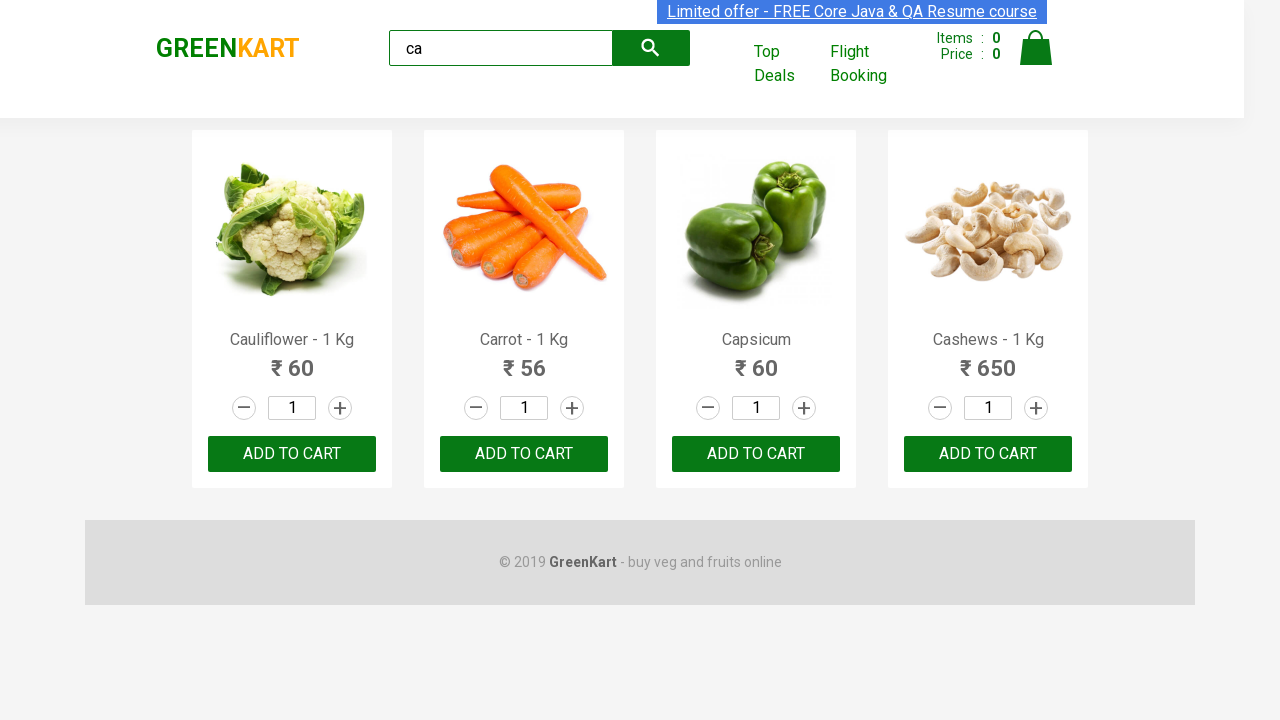

Clicked Add to Cart button for Cashews product at (988, 454) on .products .product >> nth=3 >> button
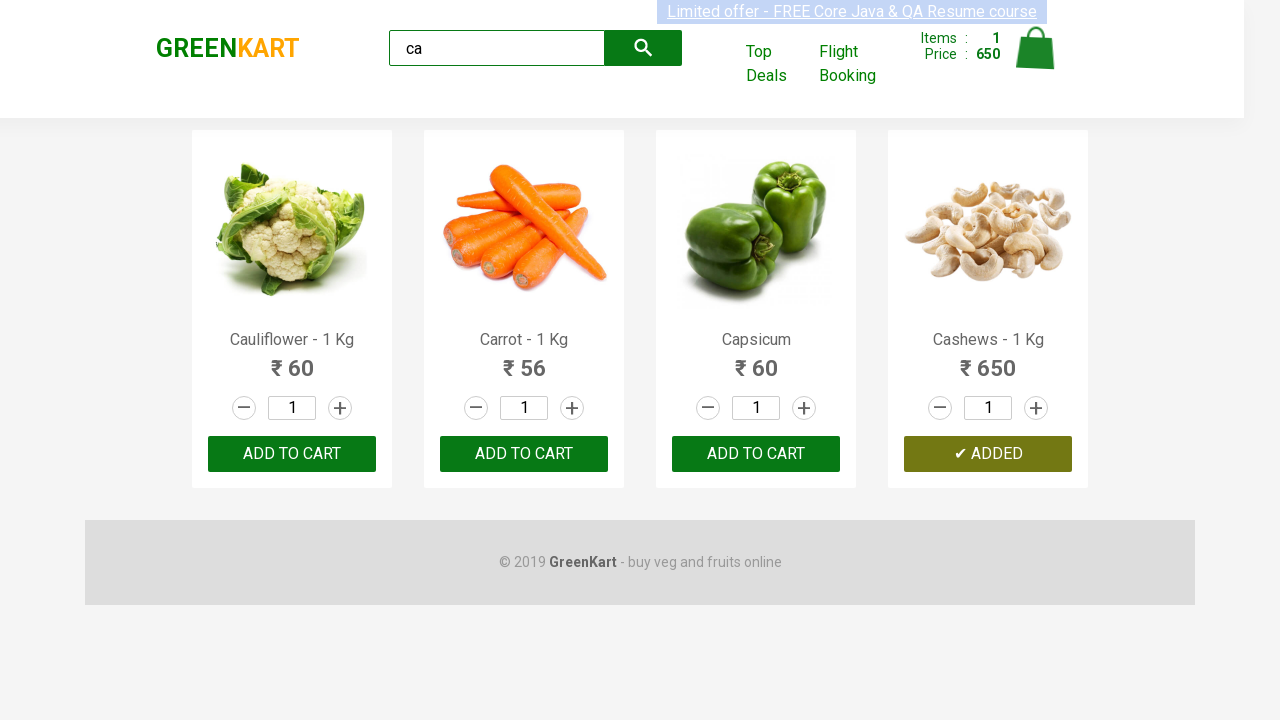

Clicked on cart icon to view cart at (1036, 48) on .cart-icon > img
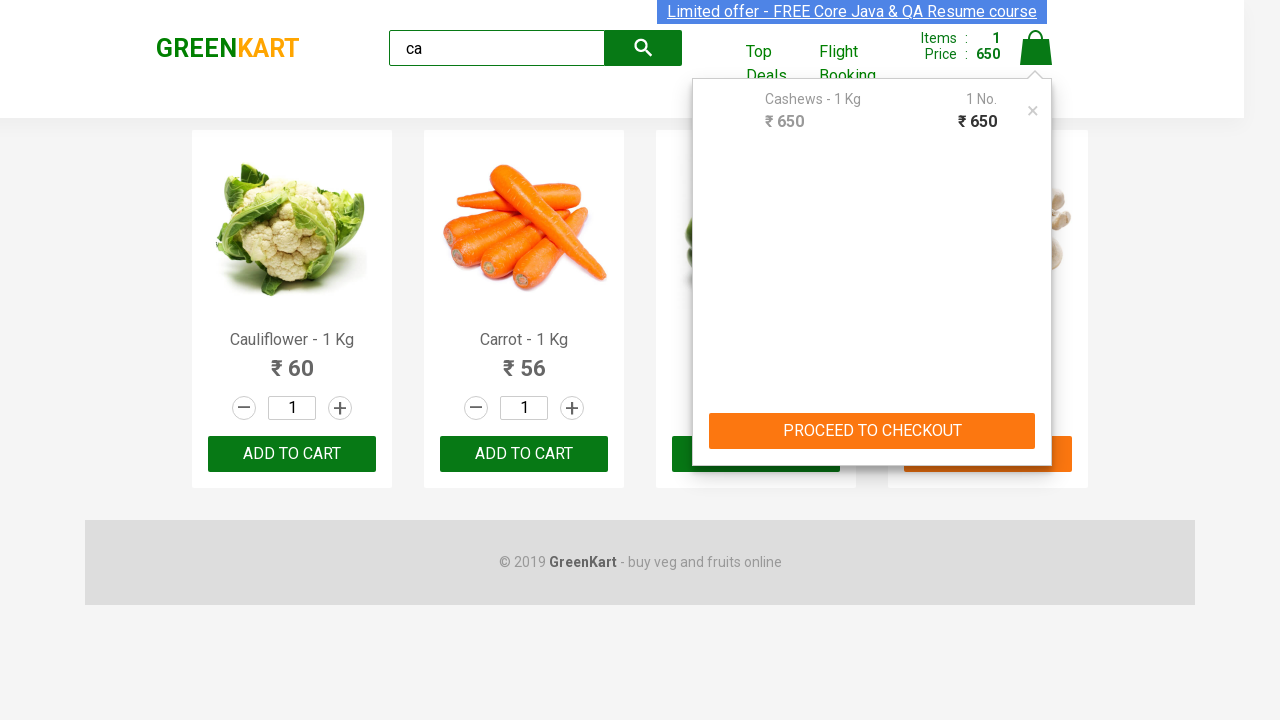

Clicked PROCEED TO CHECKOUT button at (872, 431) on text=PROCEED TO CHECKOUT
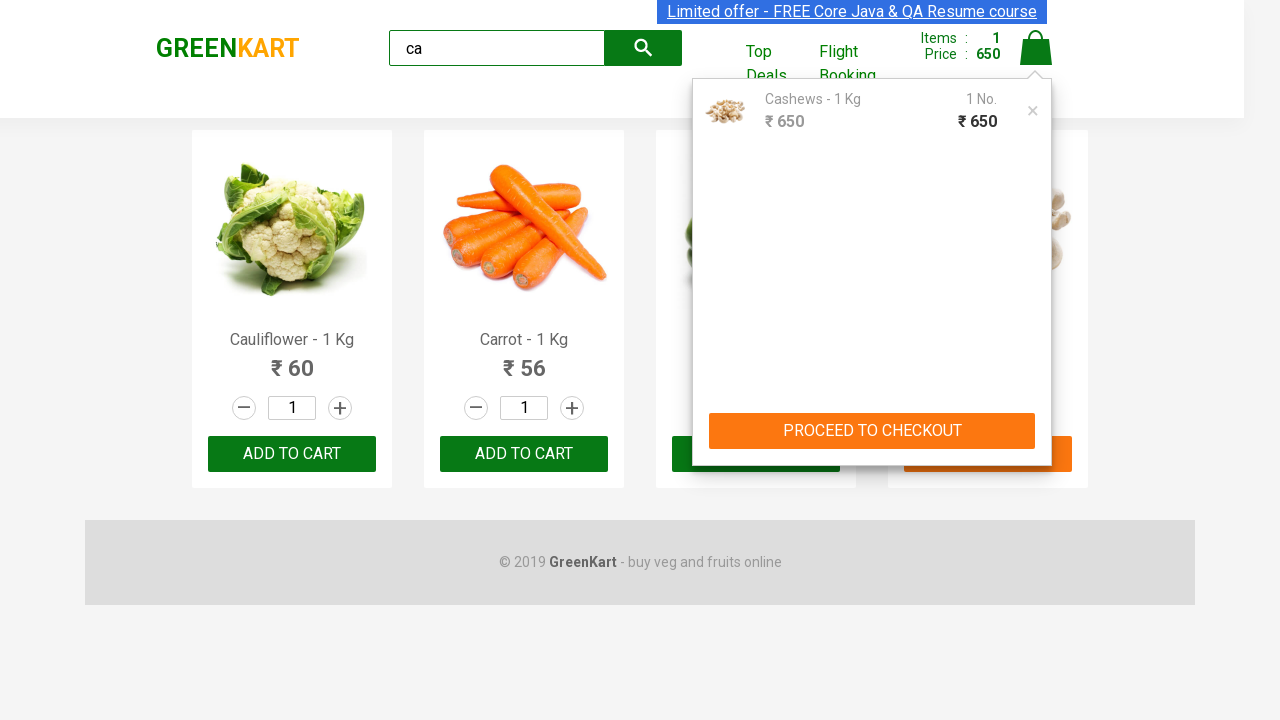

Clicked Place Order button to complete purchase at (1036, 420) on text=Place Order
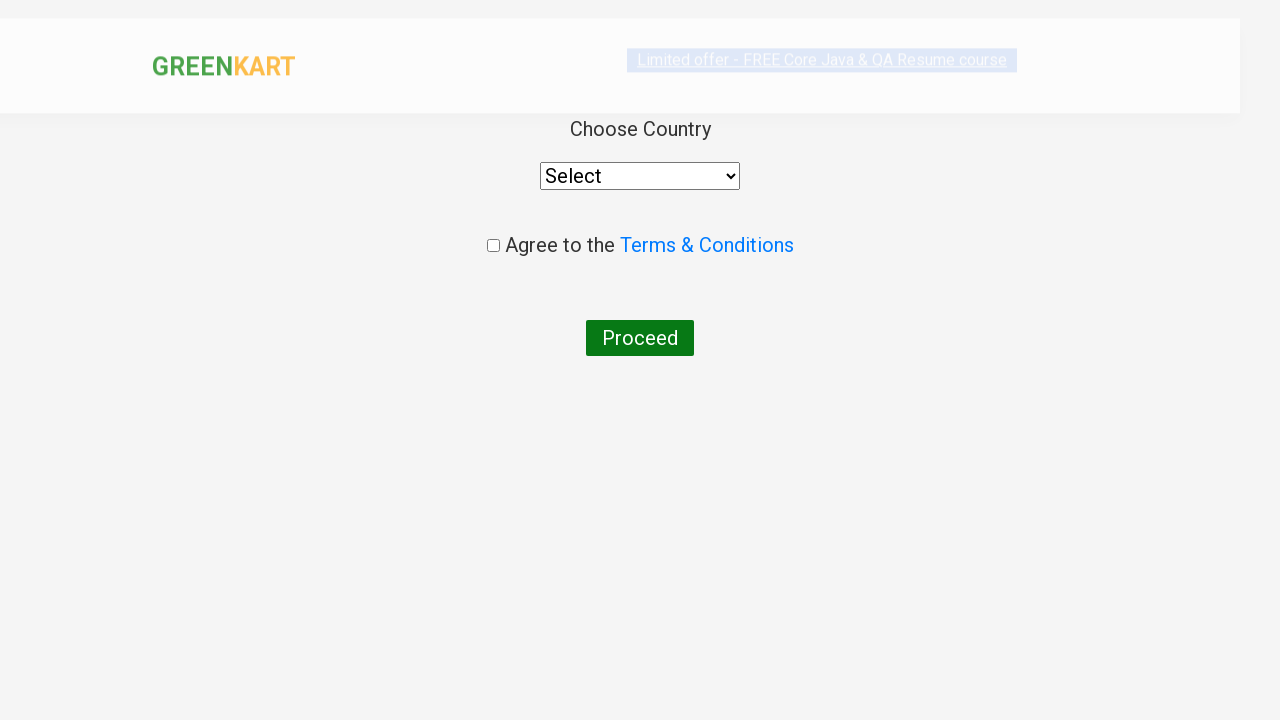

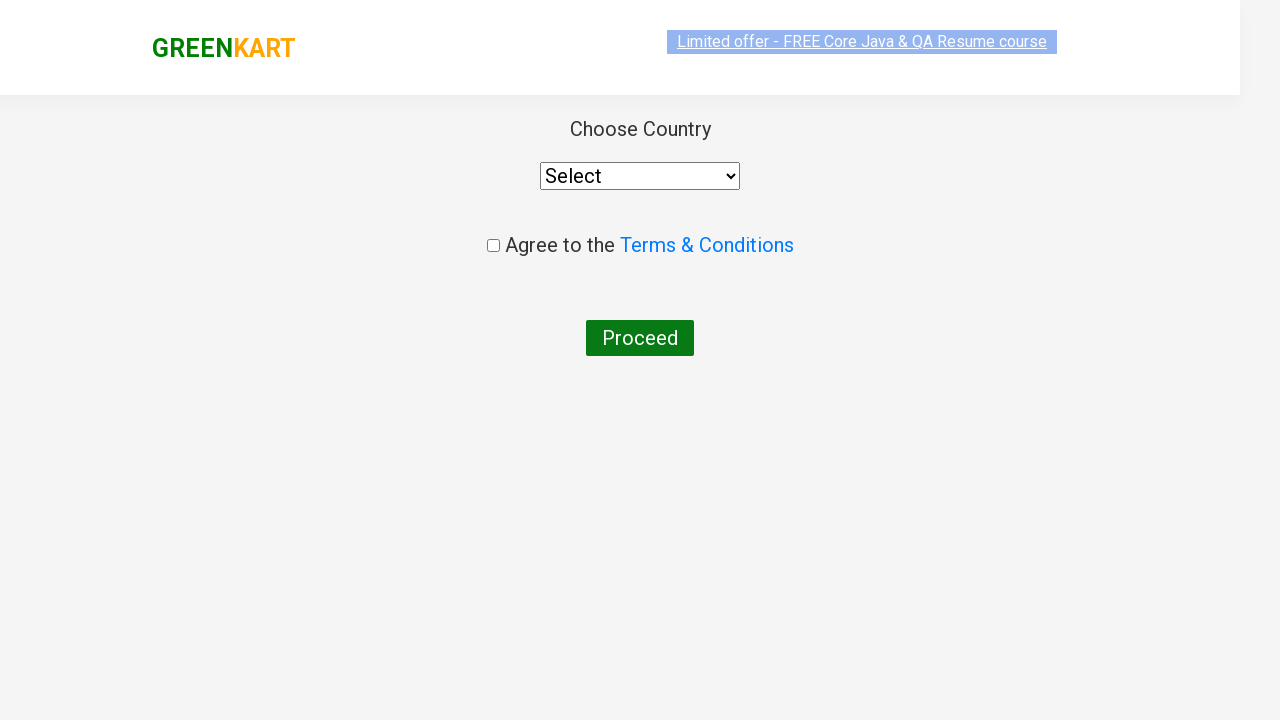